Tests form interaction by filling a text input, selecting a radio button, and checking a checkbox using JavaScript execution methods

Starting URL: https://testautomationpractice.blogspot.com/

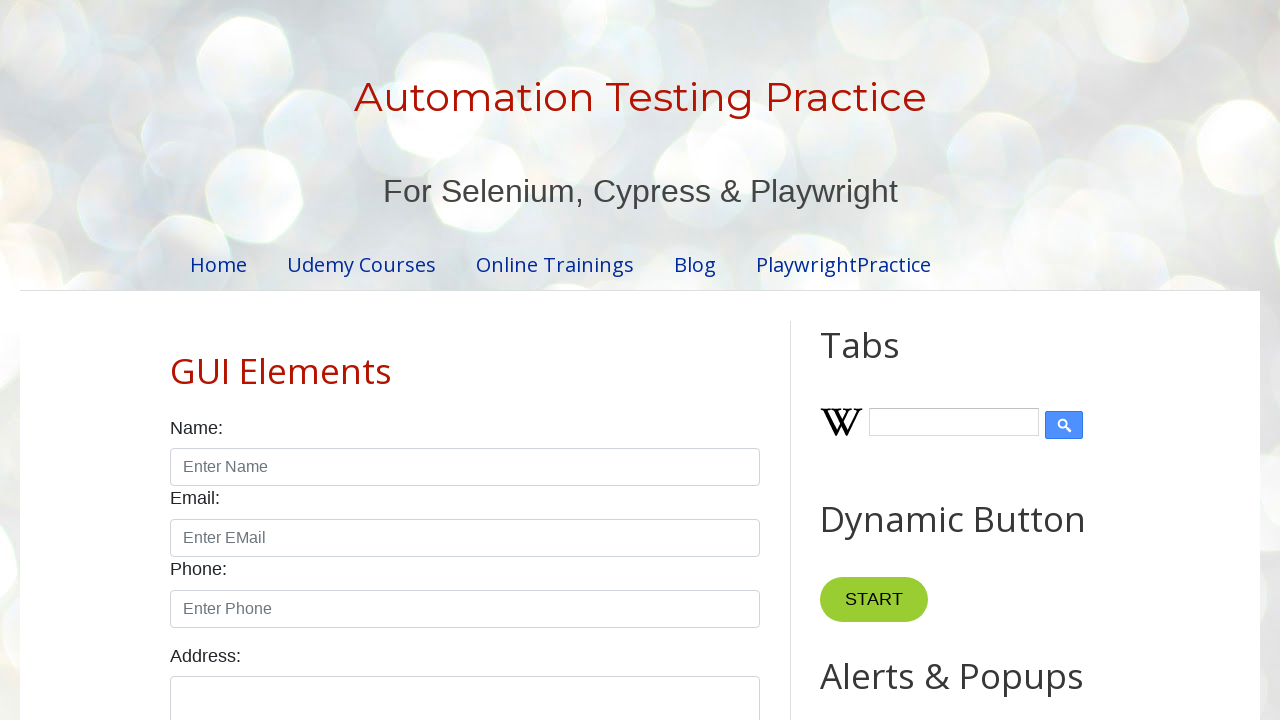

Filled name input field with 'john' on input#name
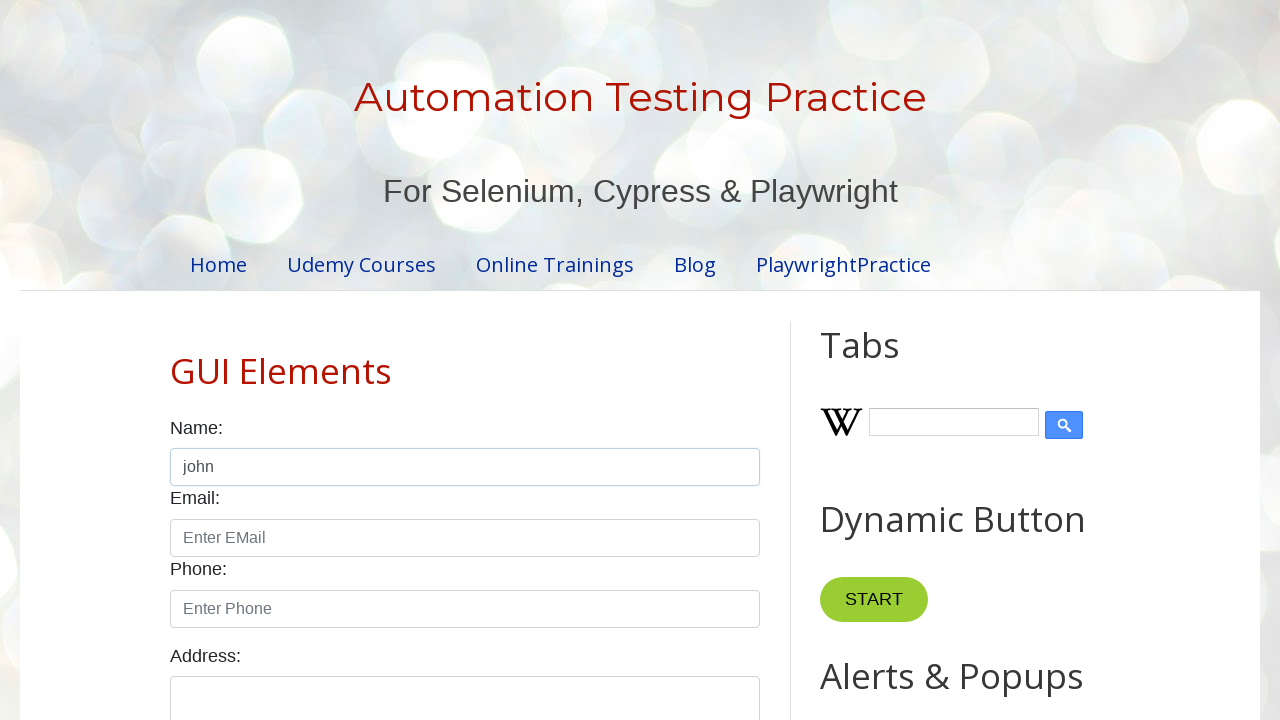

Selected male radio button at (176, 360) on input#male
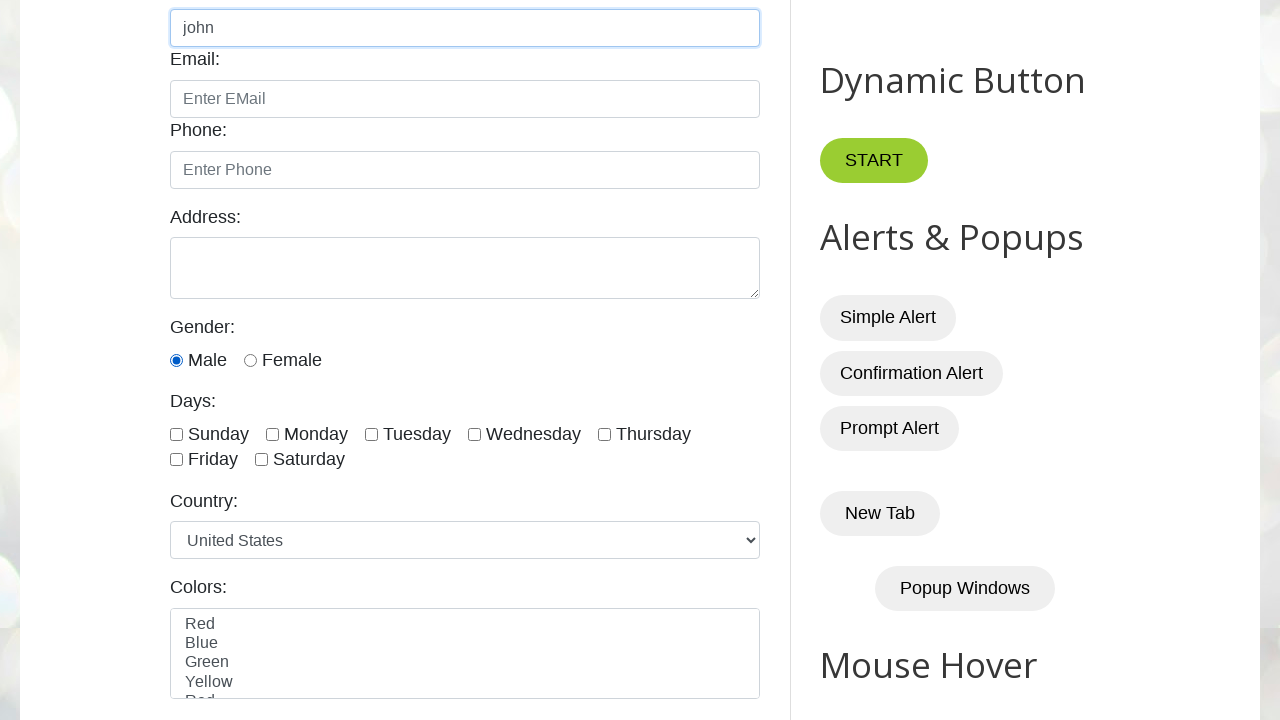

Checked Monday checkbox at (272, 434) on input#monday
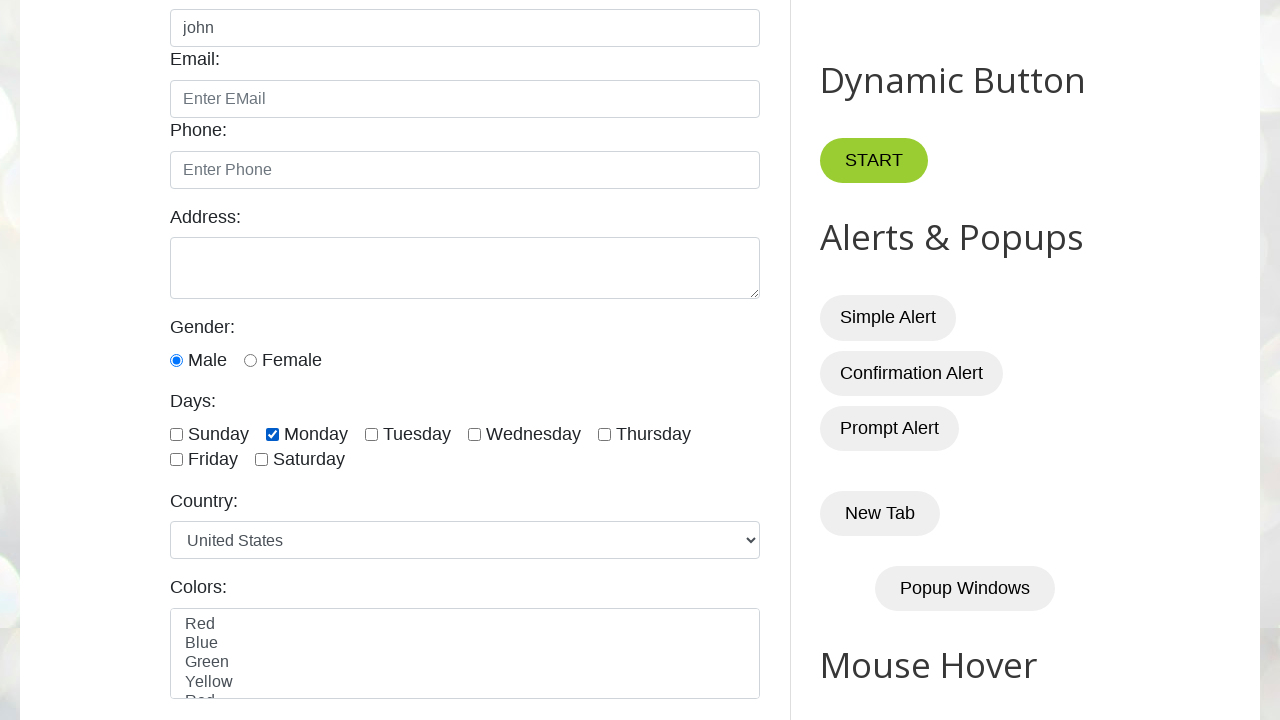

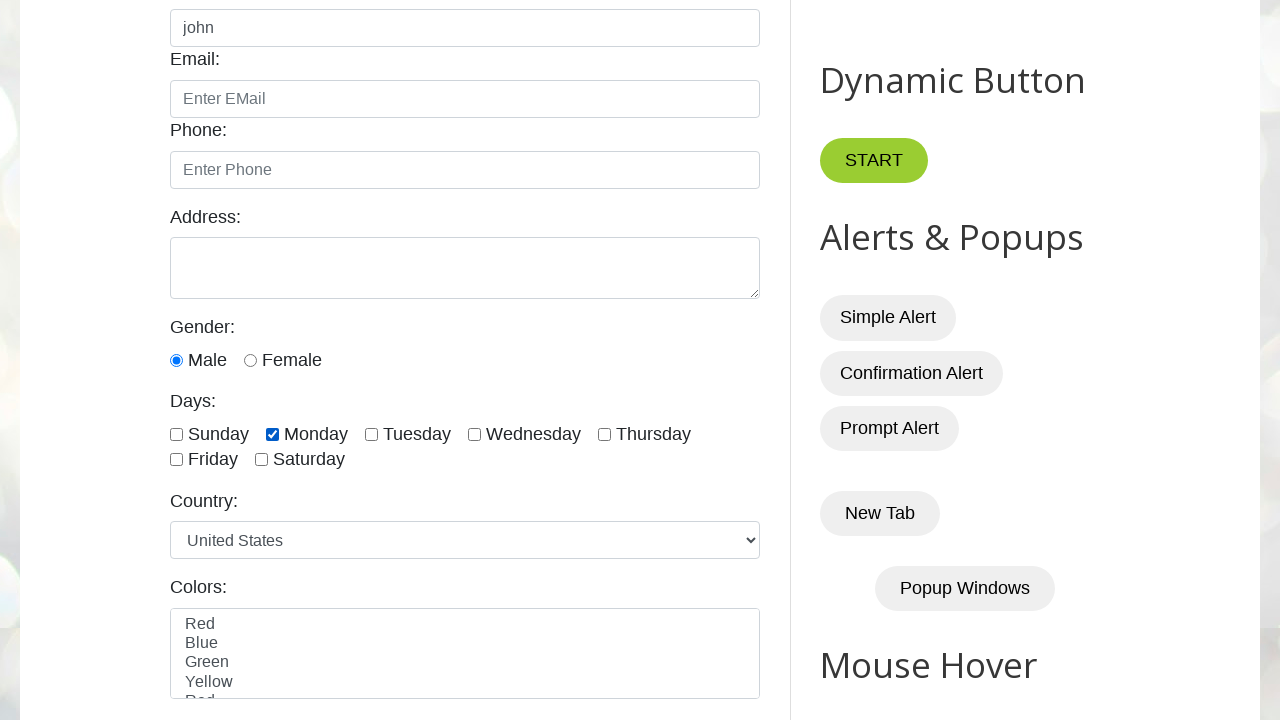